Navigates to Text Box page and verifies that the Permanent Address input field is visible

Starting URL: https://demoqa.com/elements

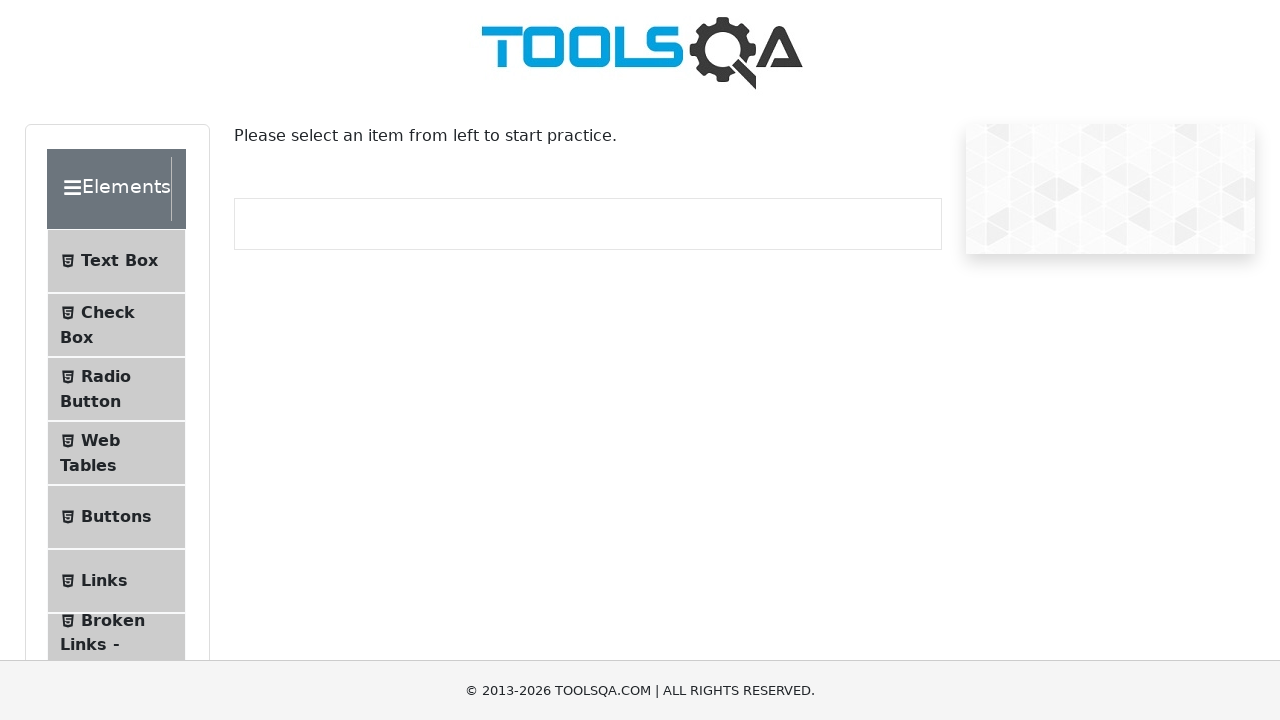

Clicked Text Box button in menu at (119, 261) on internal:text="Text Box"i
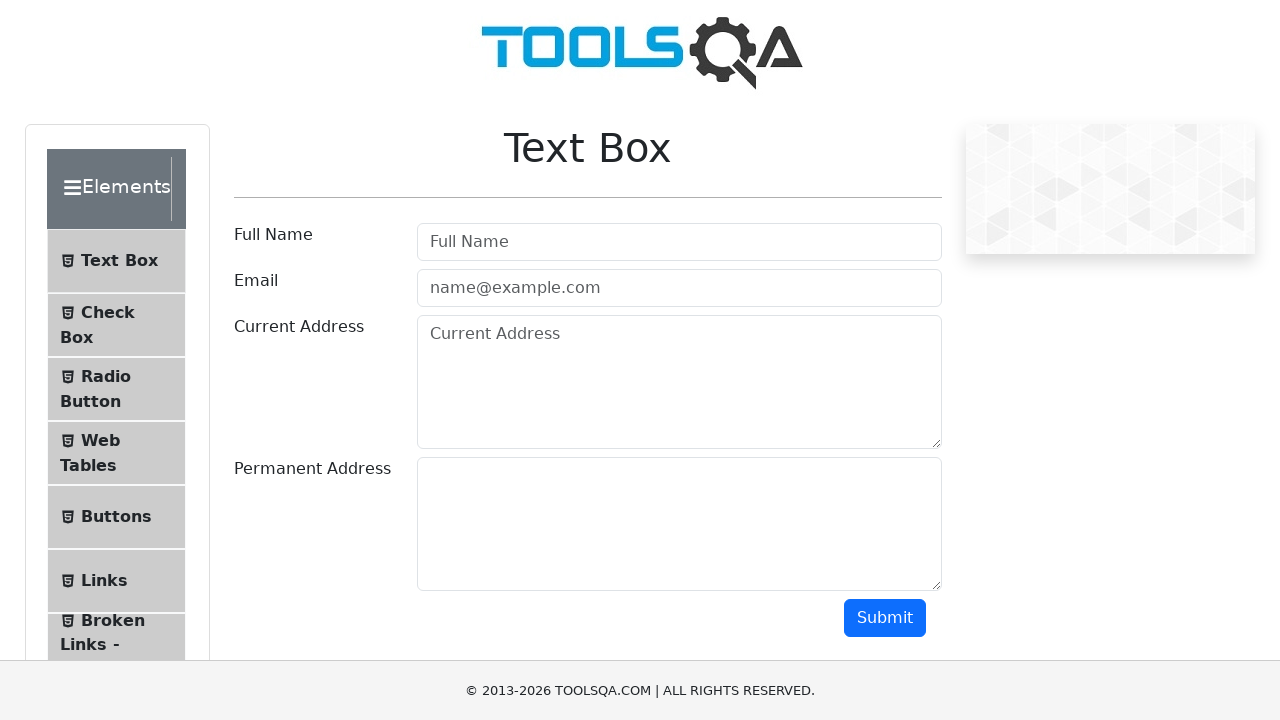

Text Box page loaded successfully
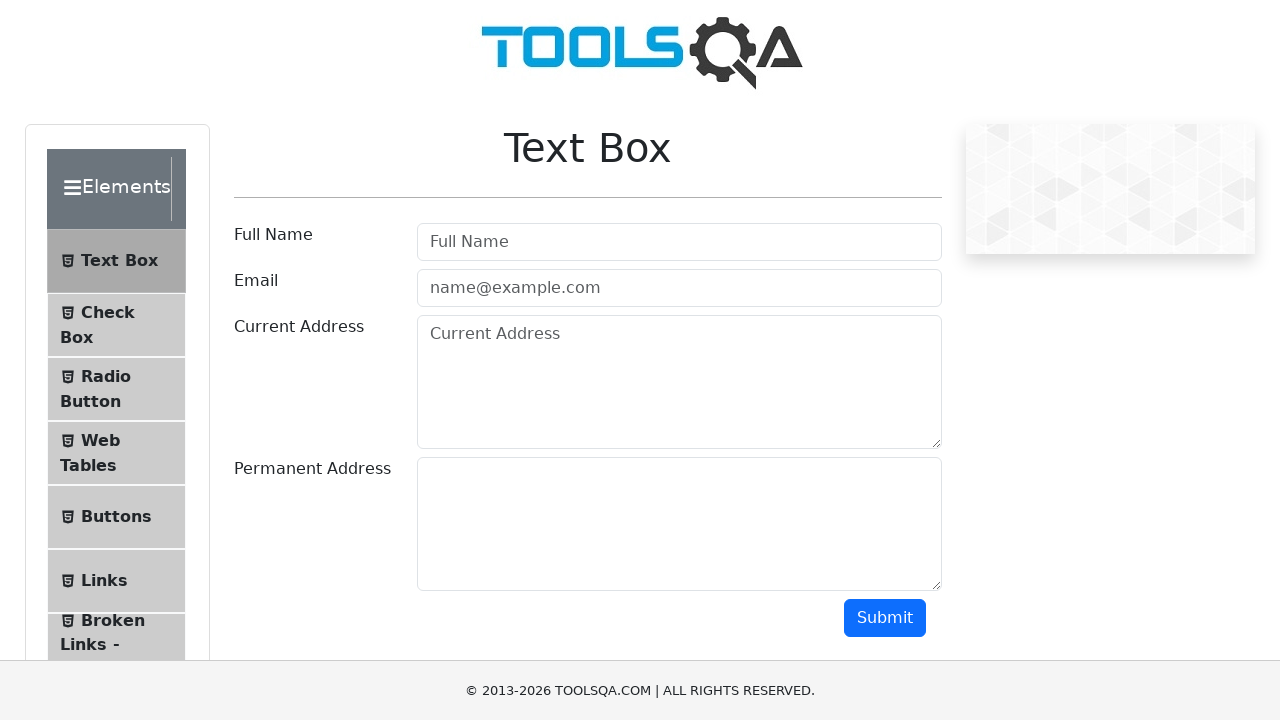

Verified that Permanent Address input field is visible
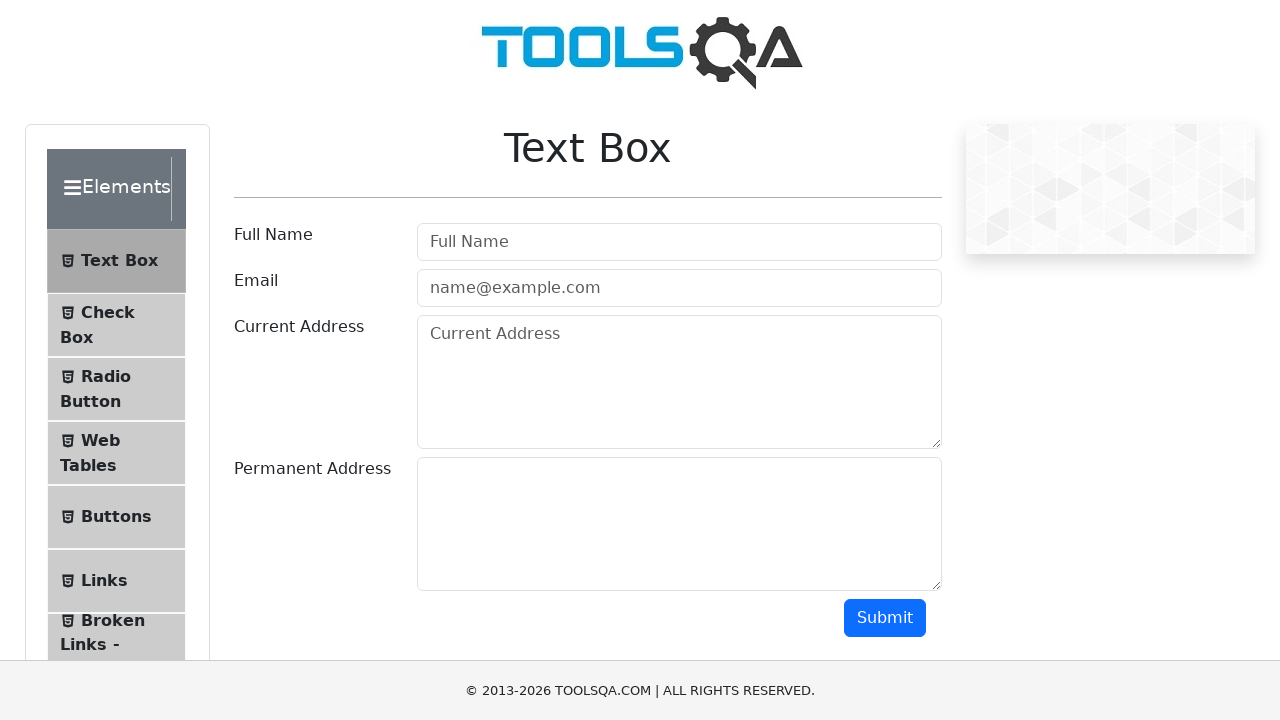

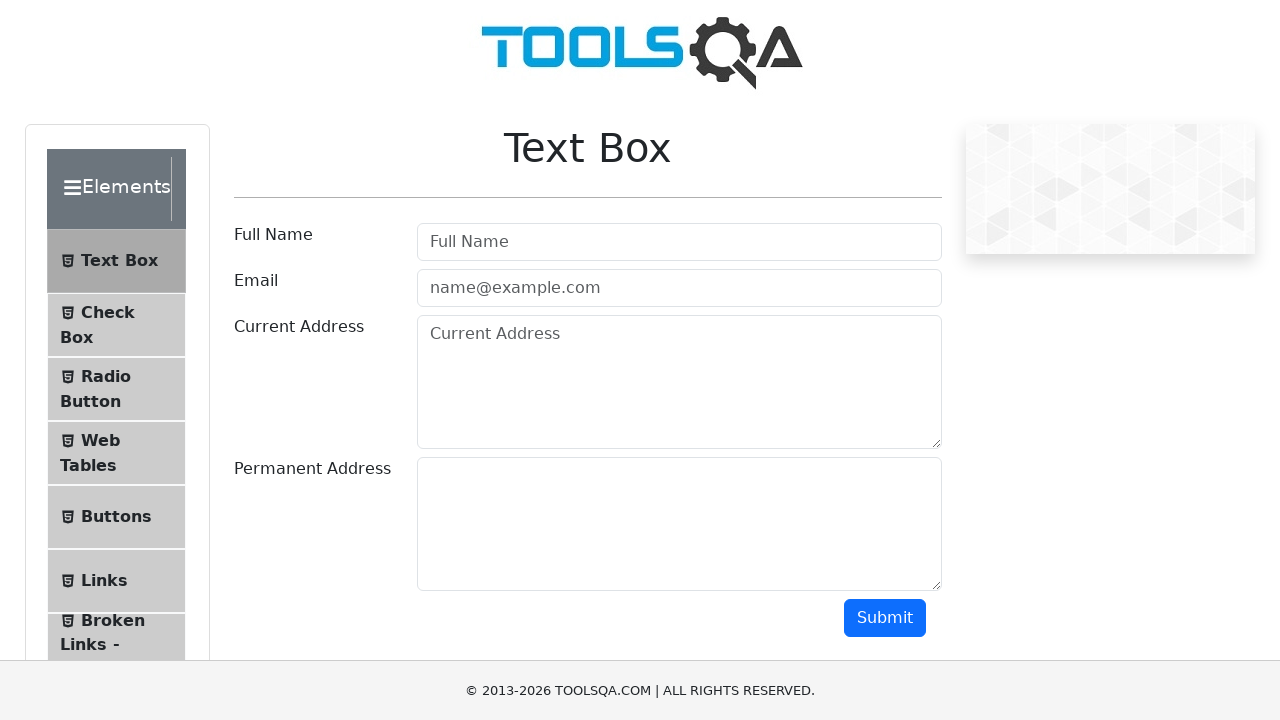